Tests radio button interaction on W3Schools tryit page by switching to an iframe and clicking a radio button if it's not already selected

Starting URL: https://www.w3schools.com/tags/tryit.asp?filename=tryhtml5_input_type_radio

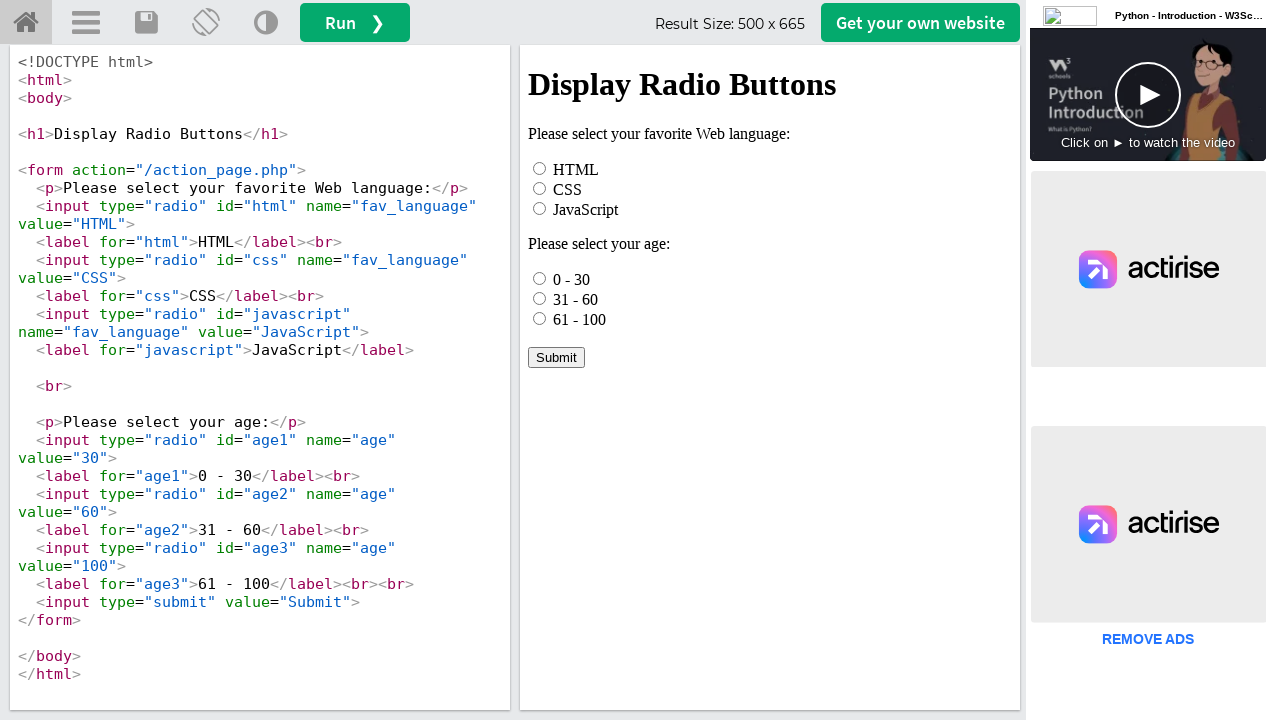

Located iframe with id 'iframeResult'
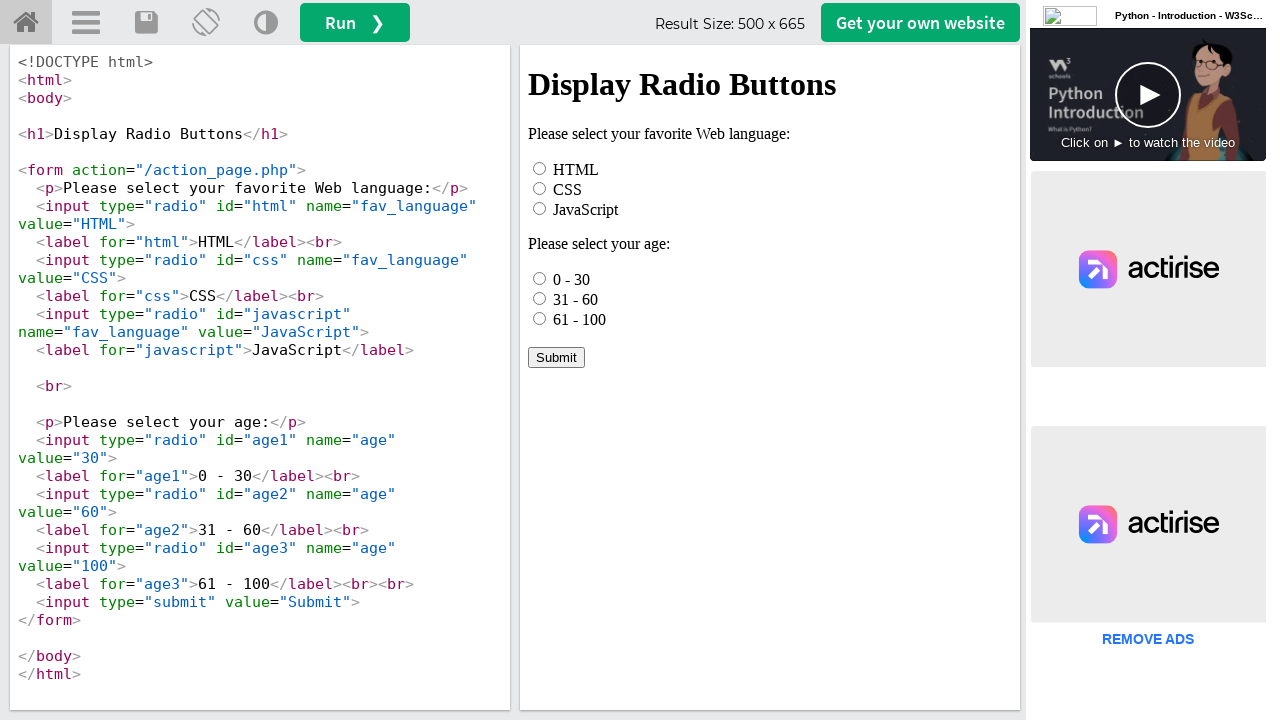

Located radio button element with id 'html' inside iframe
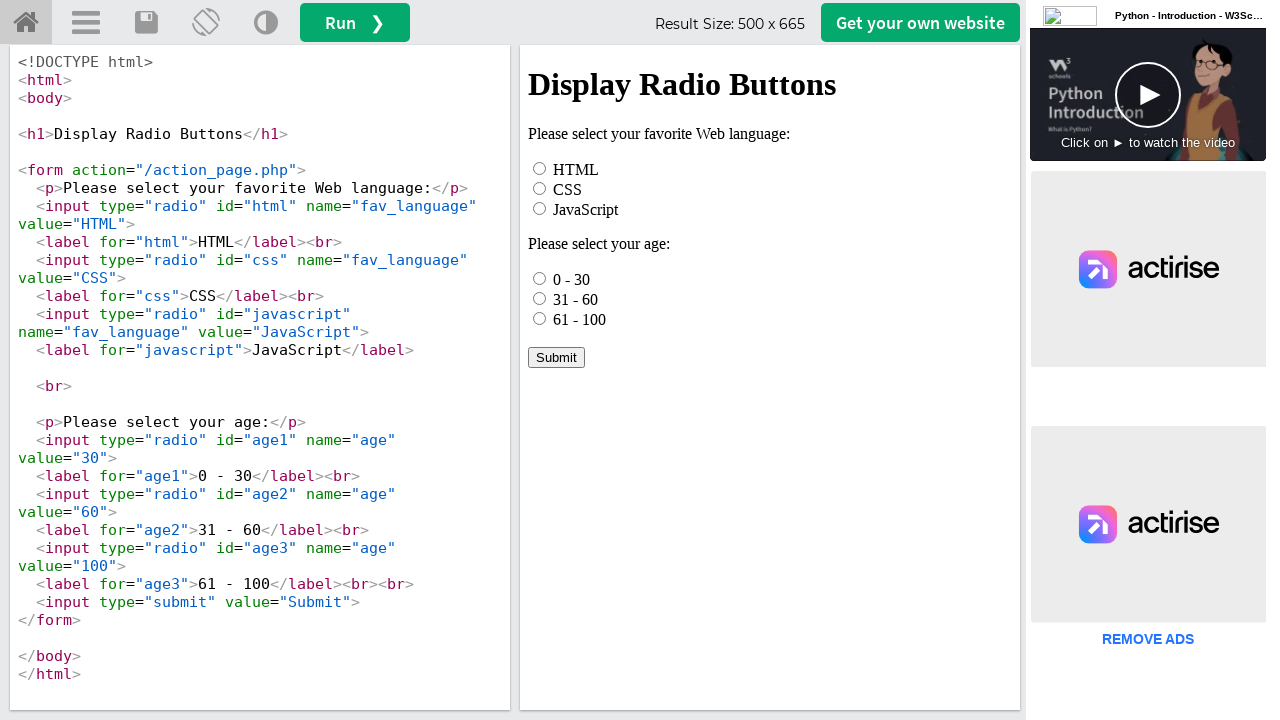

Radio button was not selected, clicked to select it at (540, 168) on #iframeResult >> internal:control=enter-frame >> xpath=//*[@id="html"]
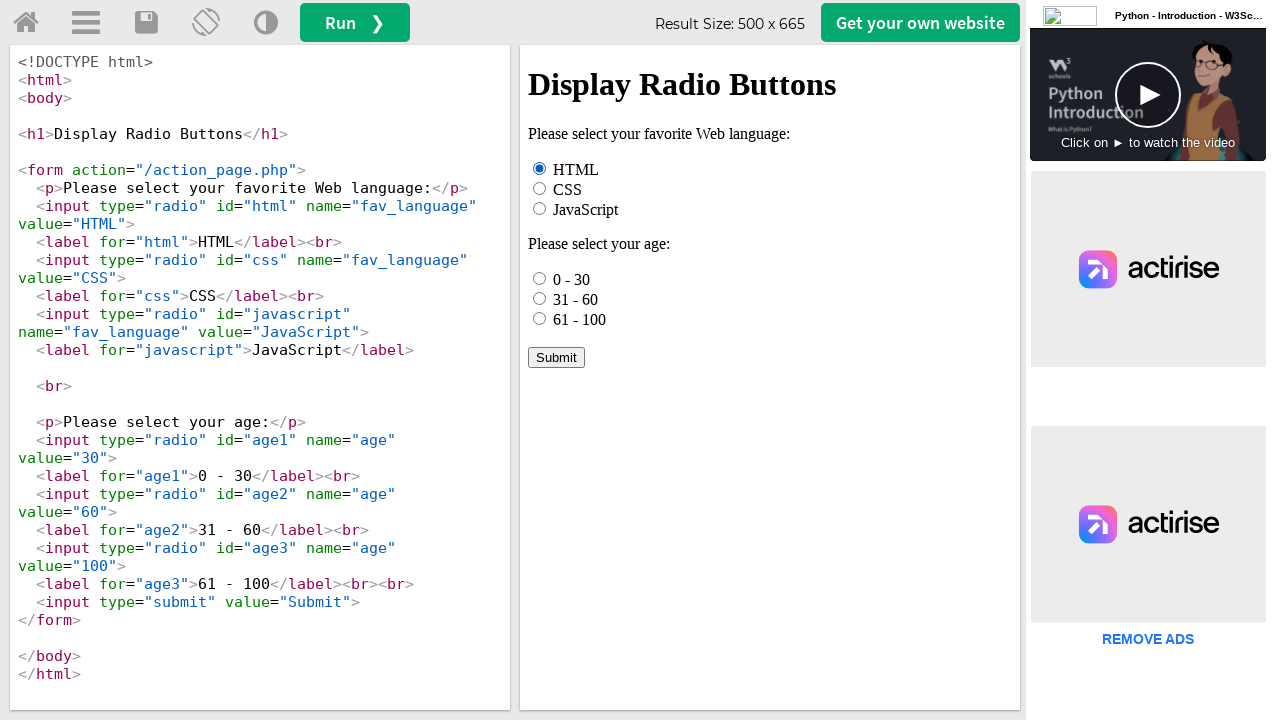

Waited 2000ms for potential UI updates
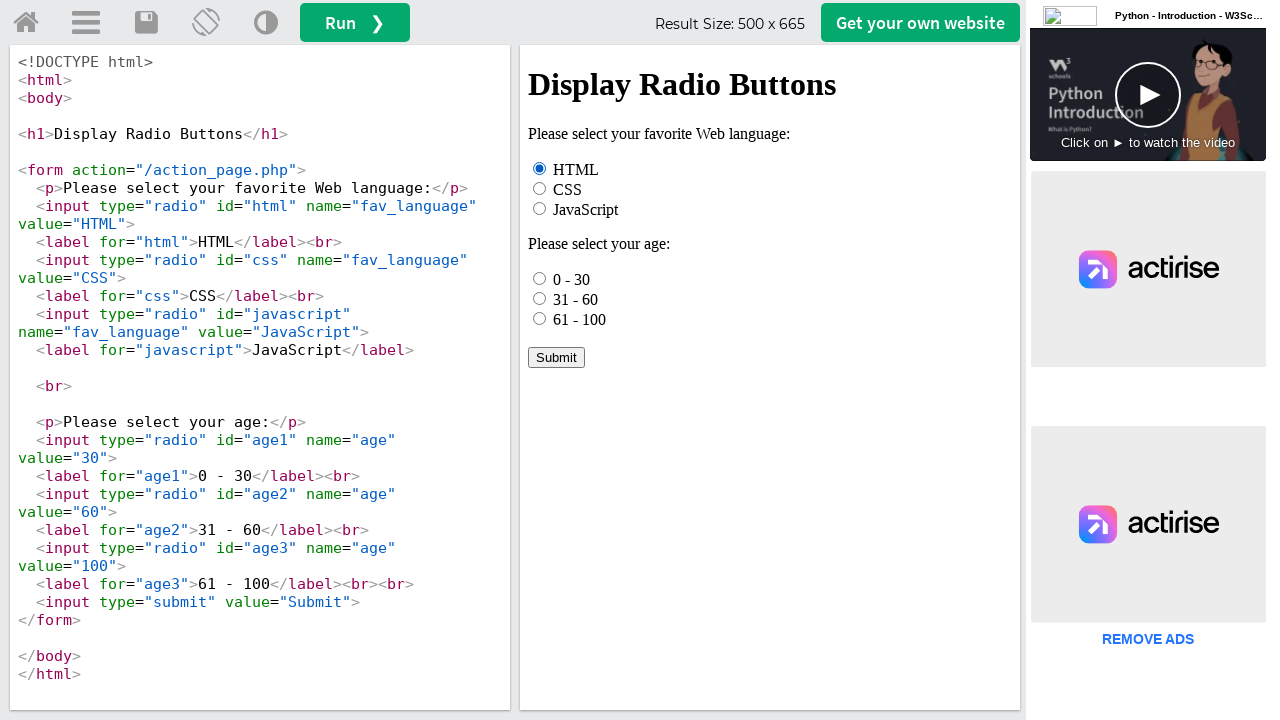

Radio button confirmed selected after wait
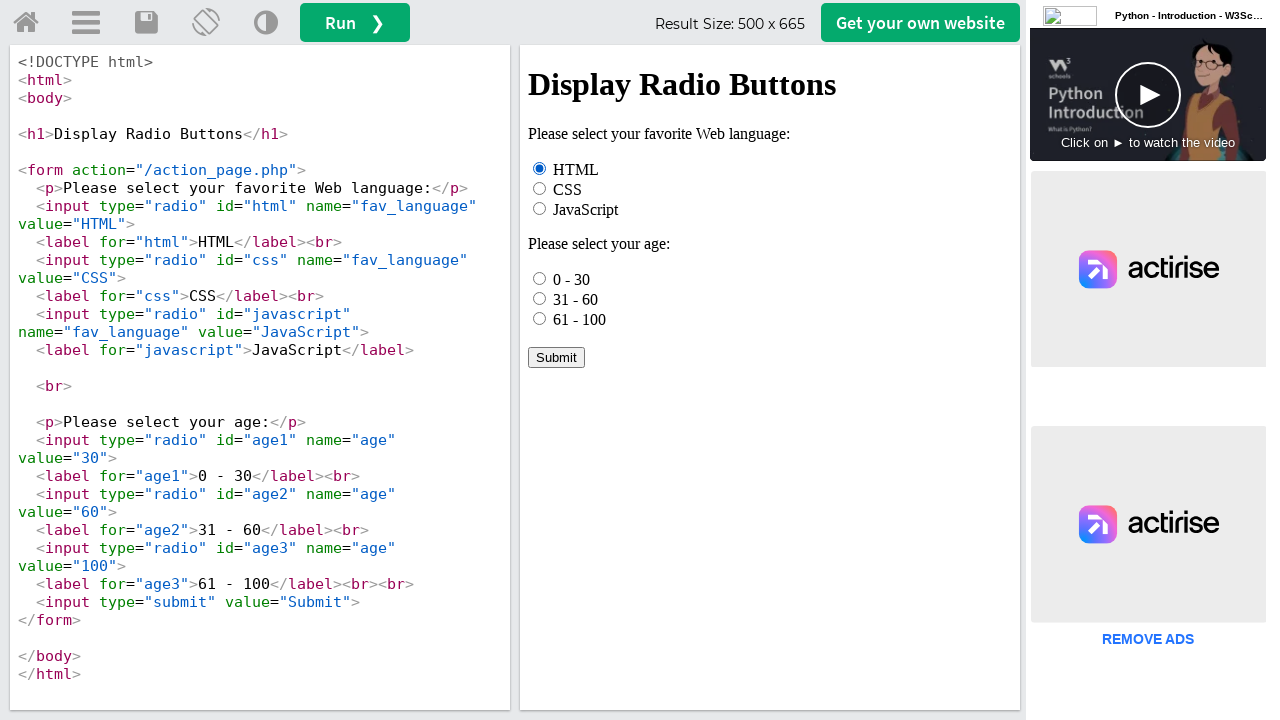

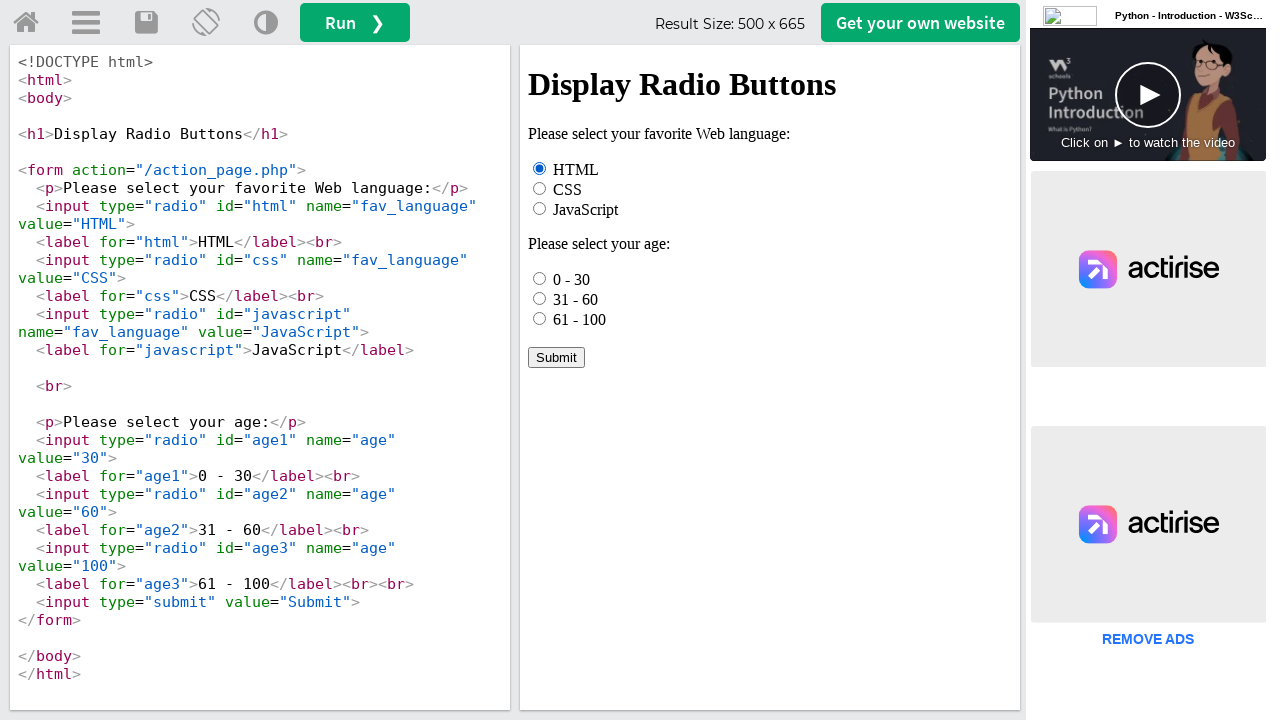